Opens the L'Etoile website and verifies that the page title matches the expected value "L'Etoile"

Starting URL: https://www.letu.ru

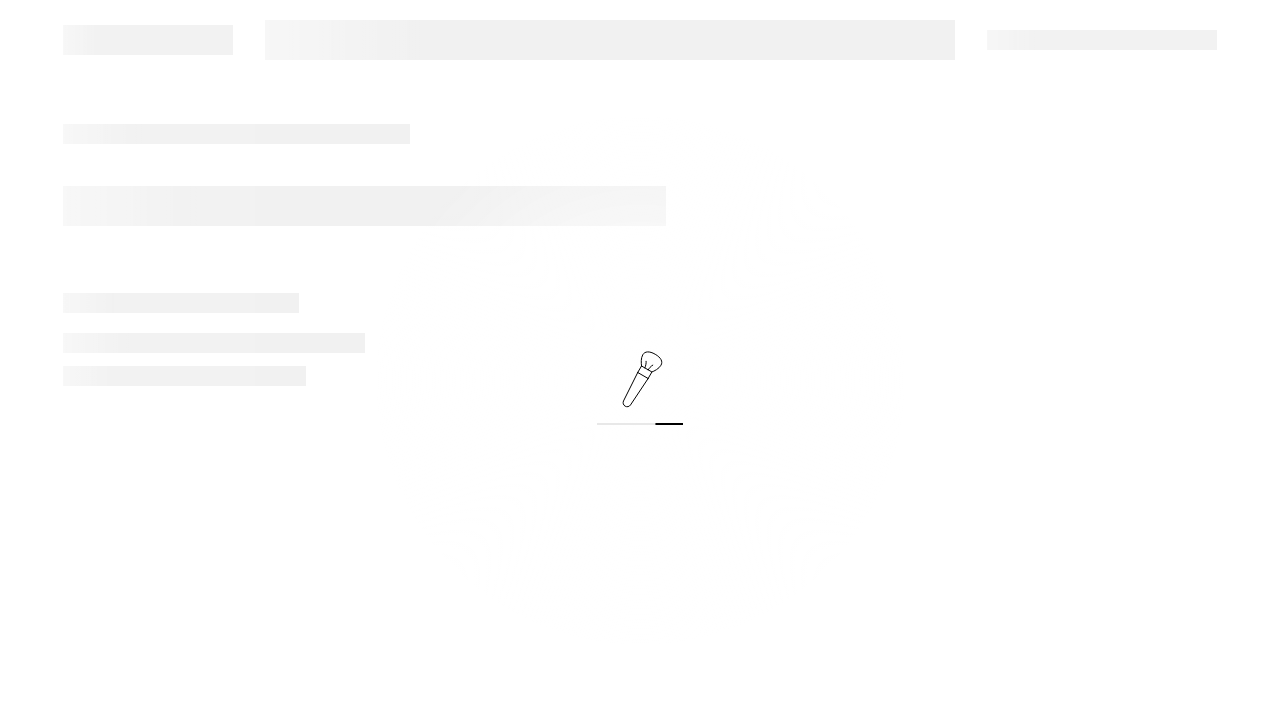

Waited for page to load (domcontentloaded state)
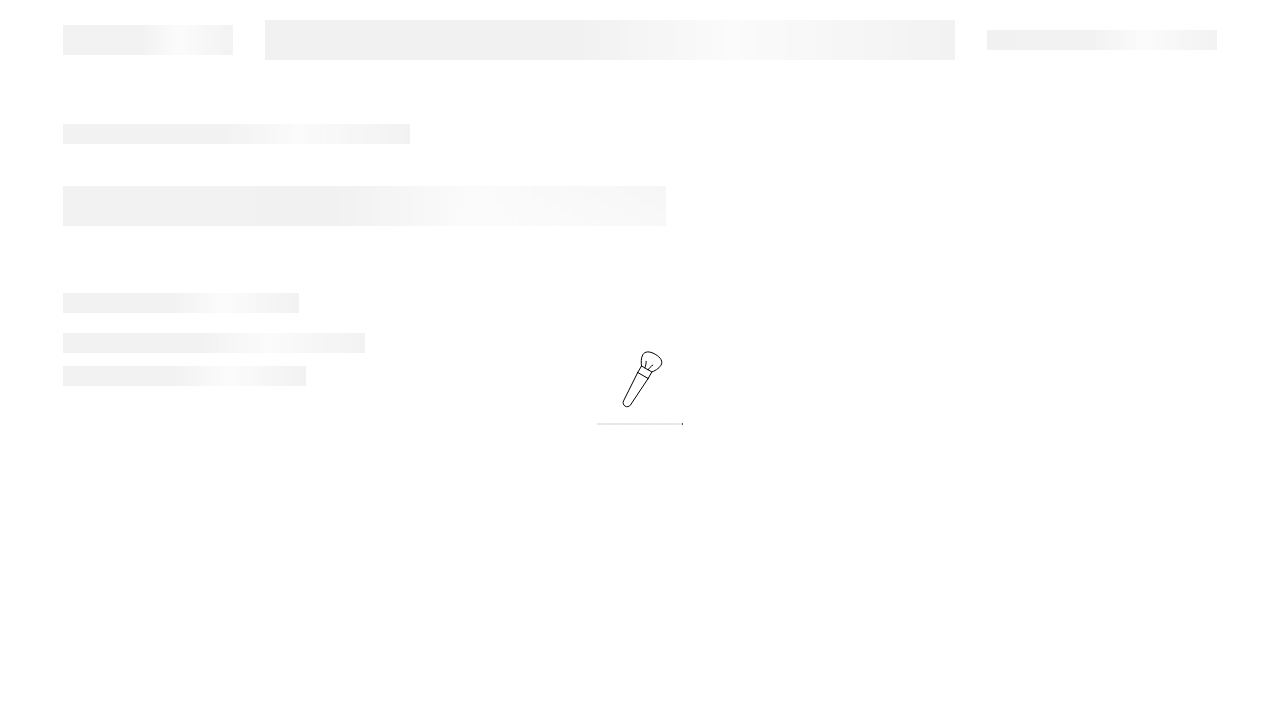

Retrieved page title
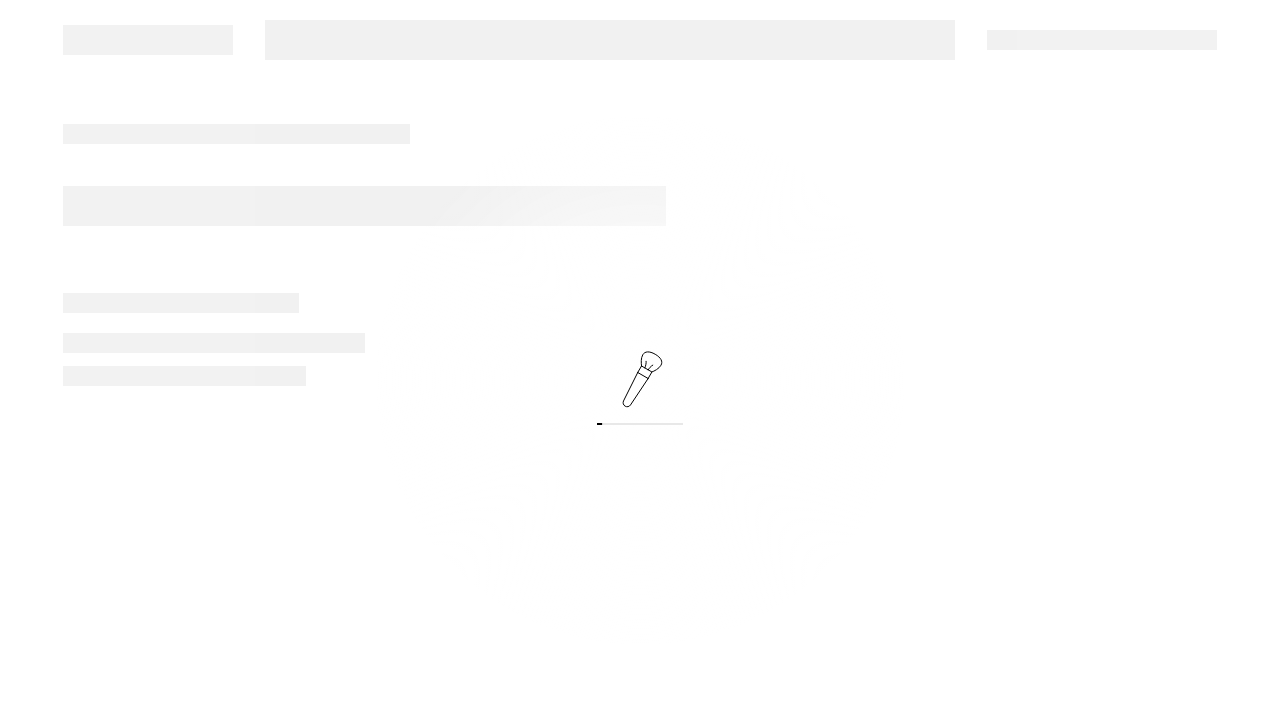

Verified page title matches expected value 'L'Etoile'
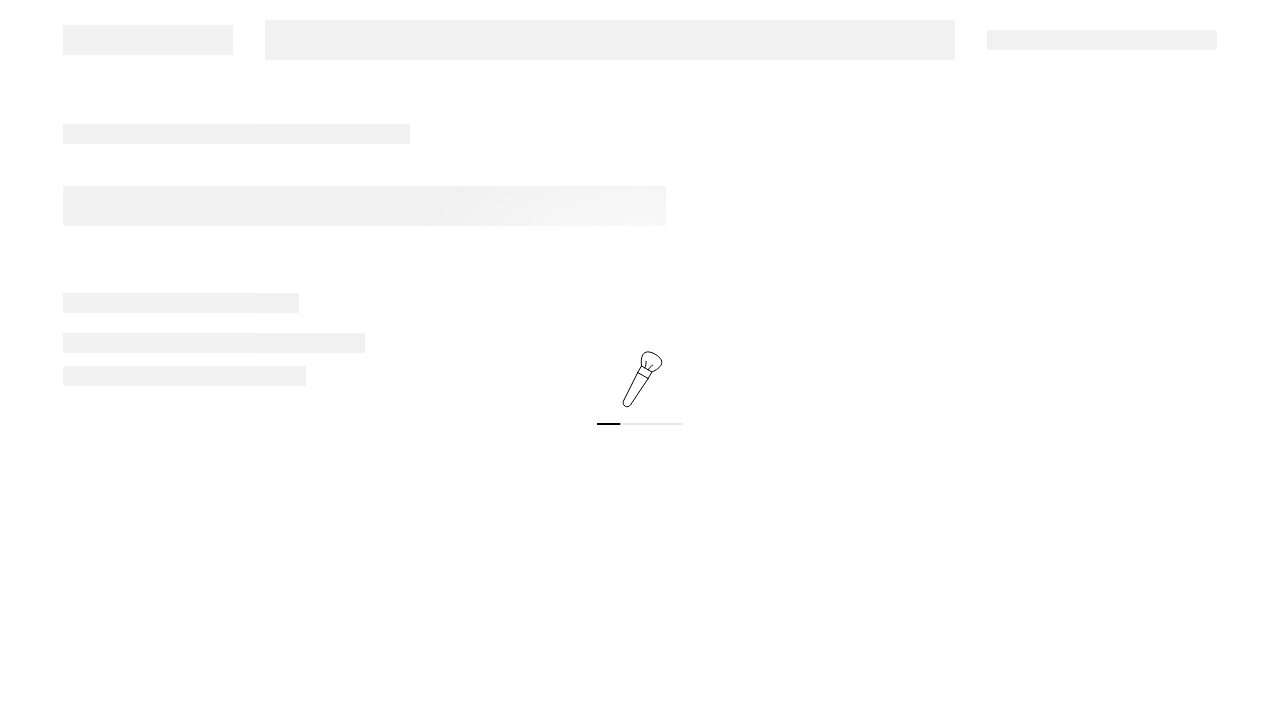

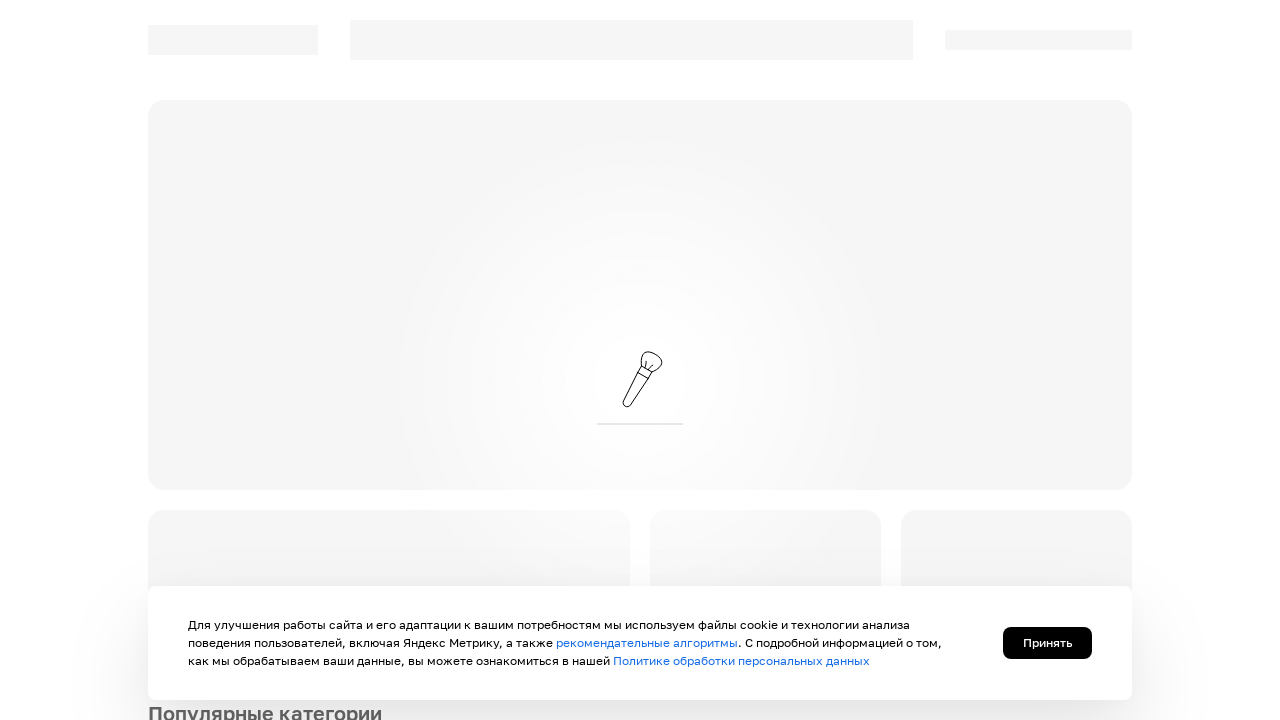